Tests handling of iframes by locating a frame on the page and verifying that a specific link element exists within it

Starting URL: https://rahulshettyacademy.com/AutomationPractice/

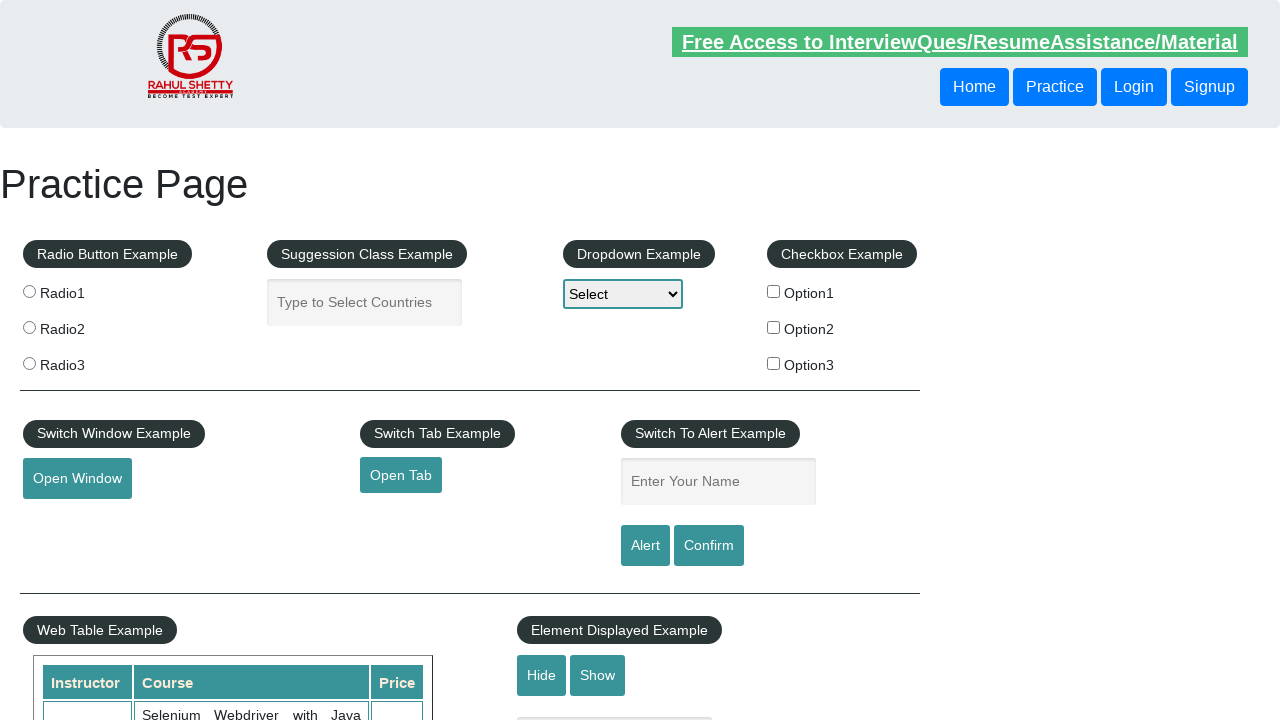

Located iframe with id 'courses-iframe'
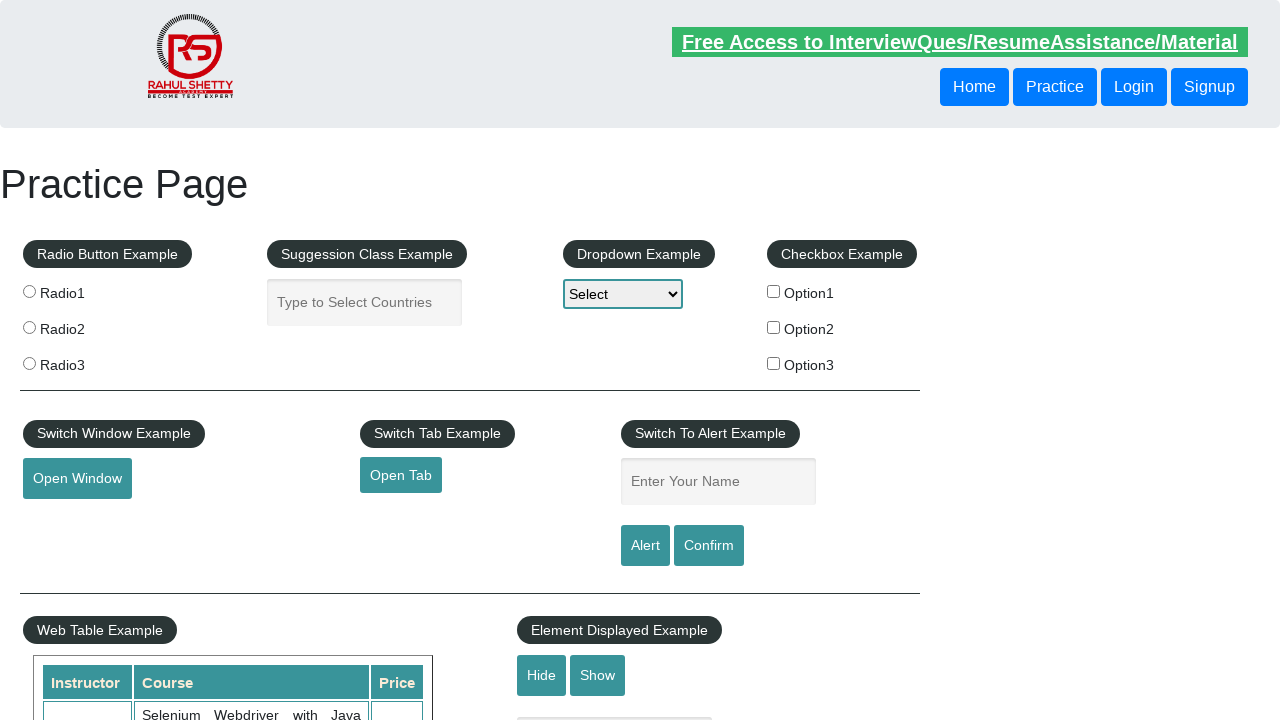

Located 'All Access plan' link element within the iframe
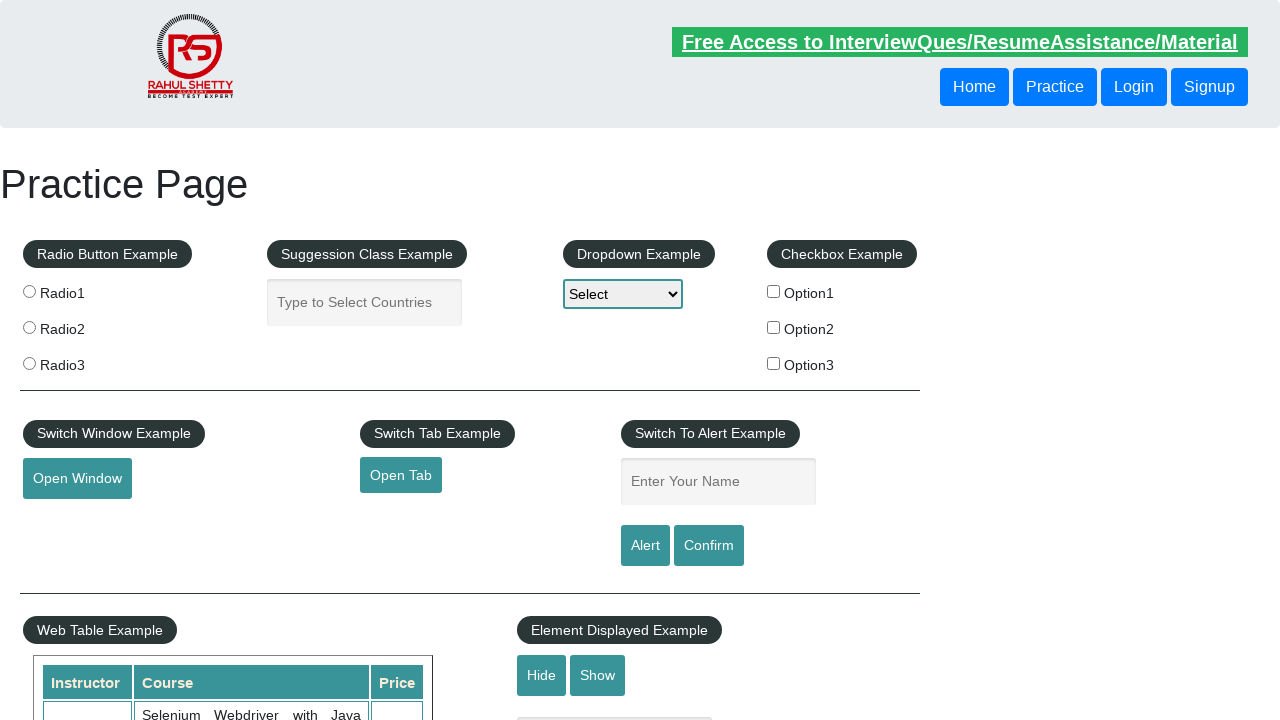

Verified that 'All Access plan' link element is visible within the iframe
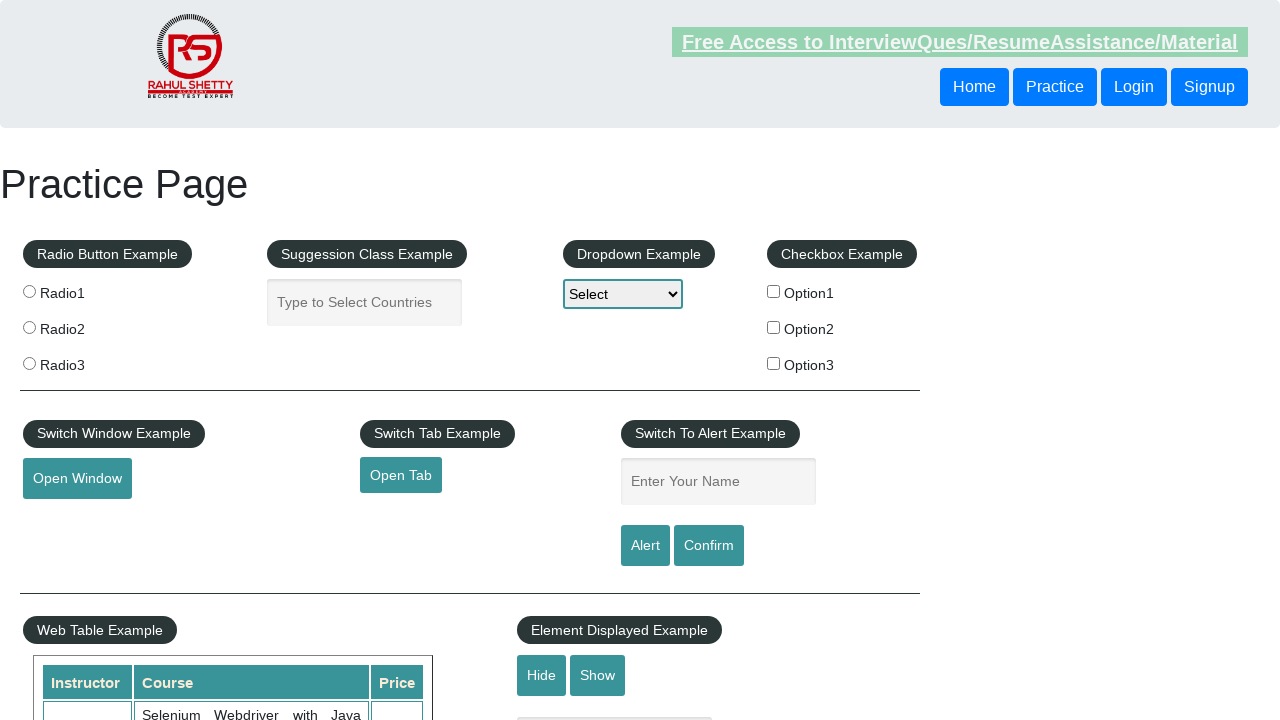

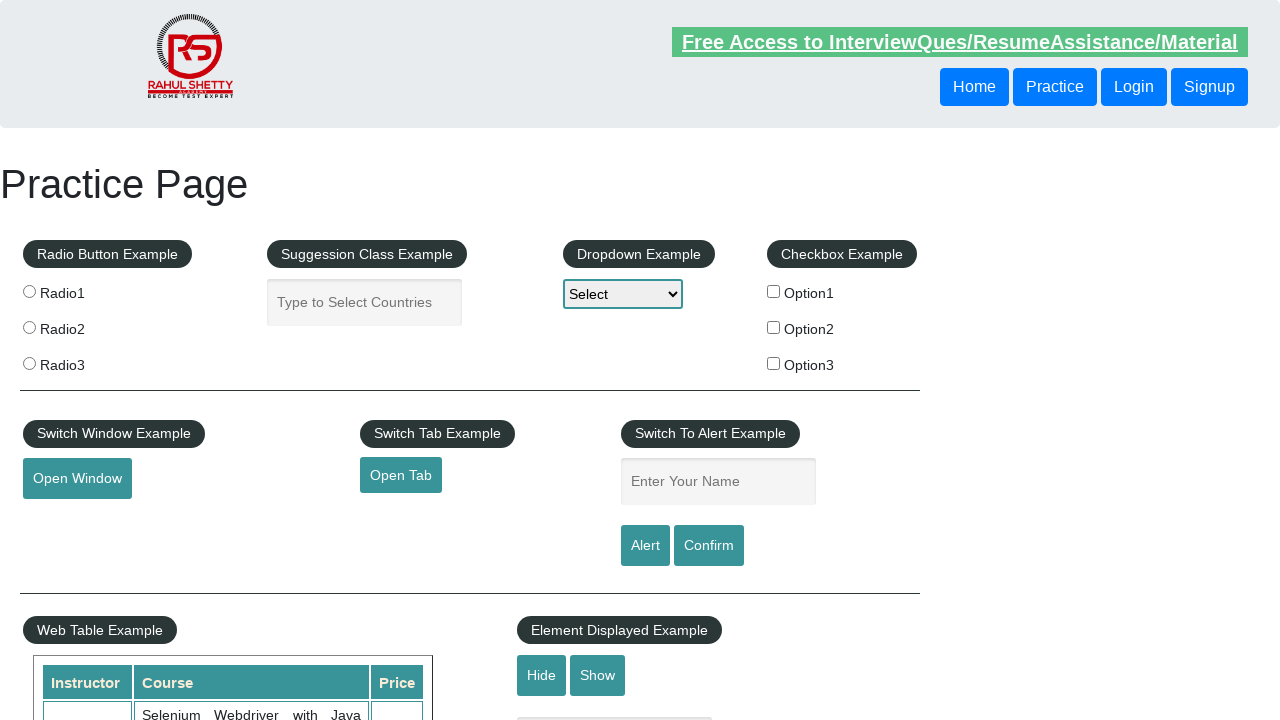